Tests clicking a button using Playwright's click action on the DemoQA buttons page. Finds the "Click Me" button and performs a click action on it.

Starting URL: https://demoqa.com/buttons

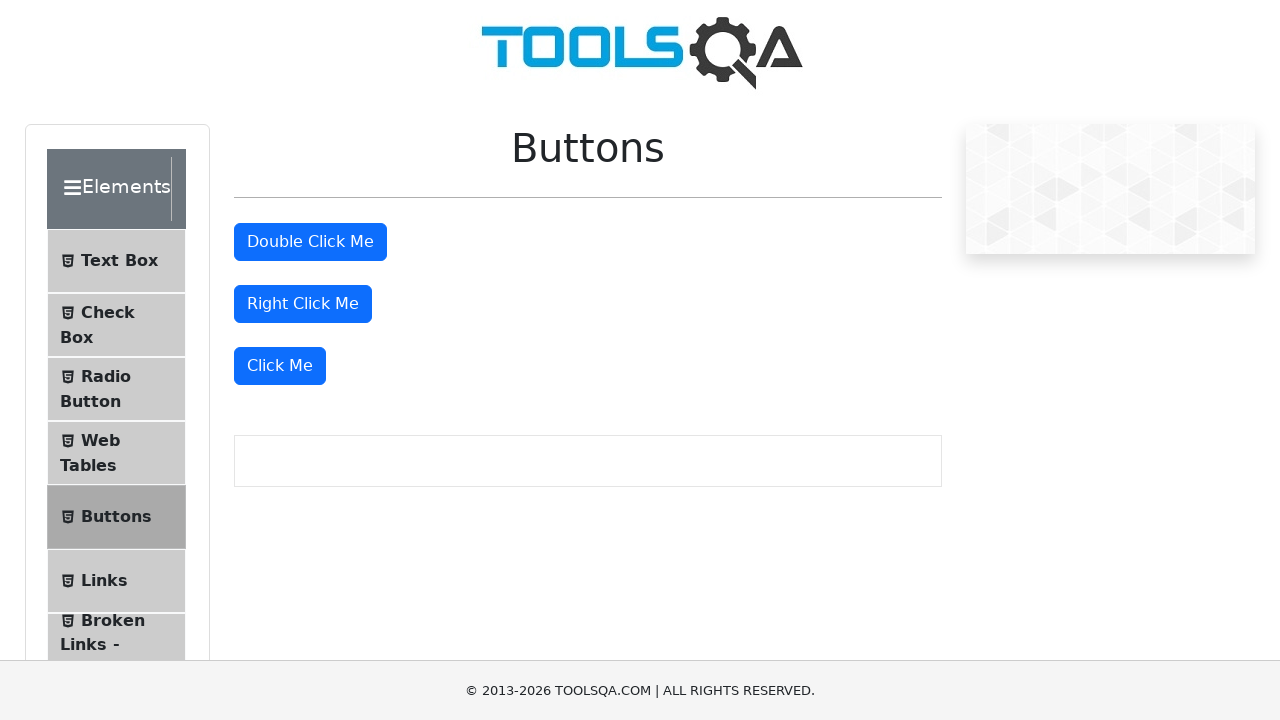

Clicked the 'Click Me' button on DemoQA buttons page at (280, 366) on xpath=//button[text()='Click Me']
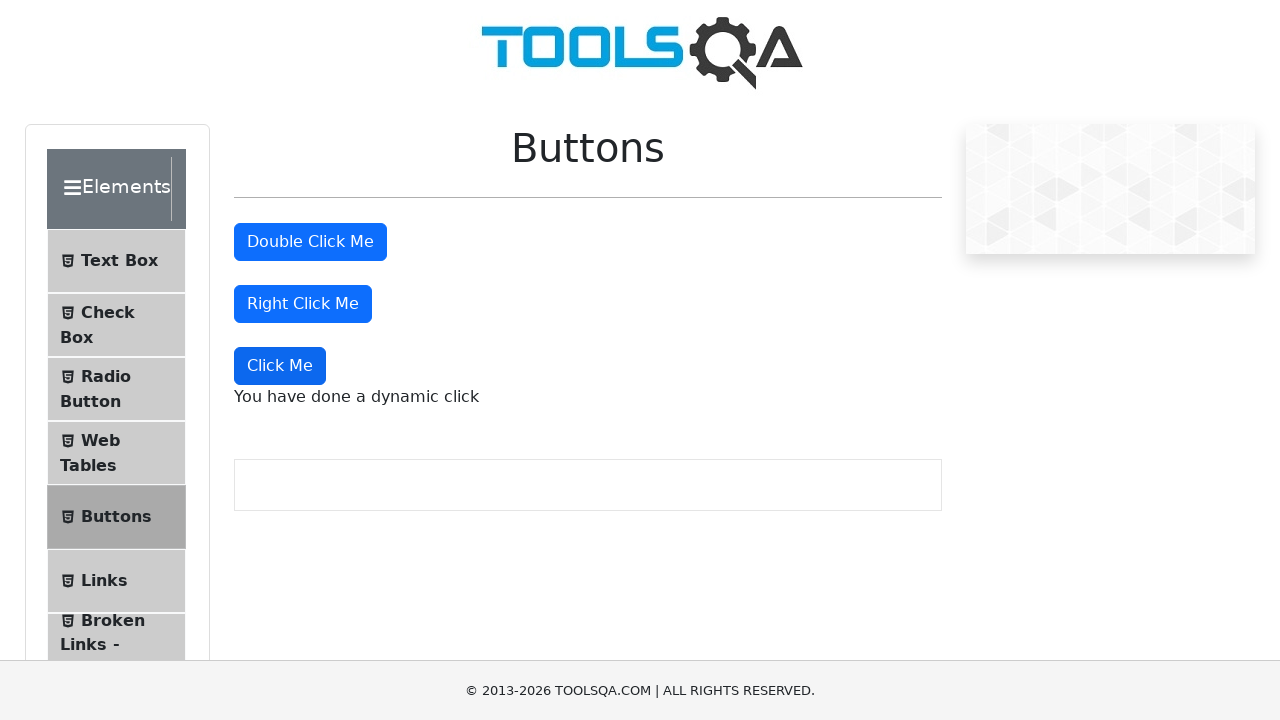

Dynamic click message appeared after clicking the button
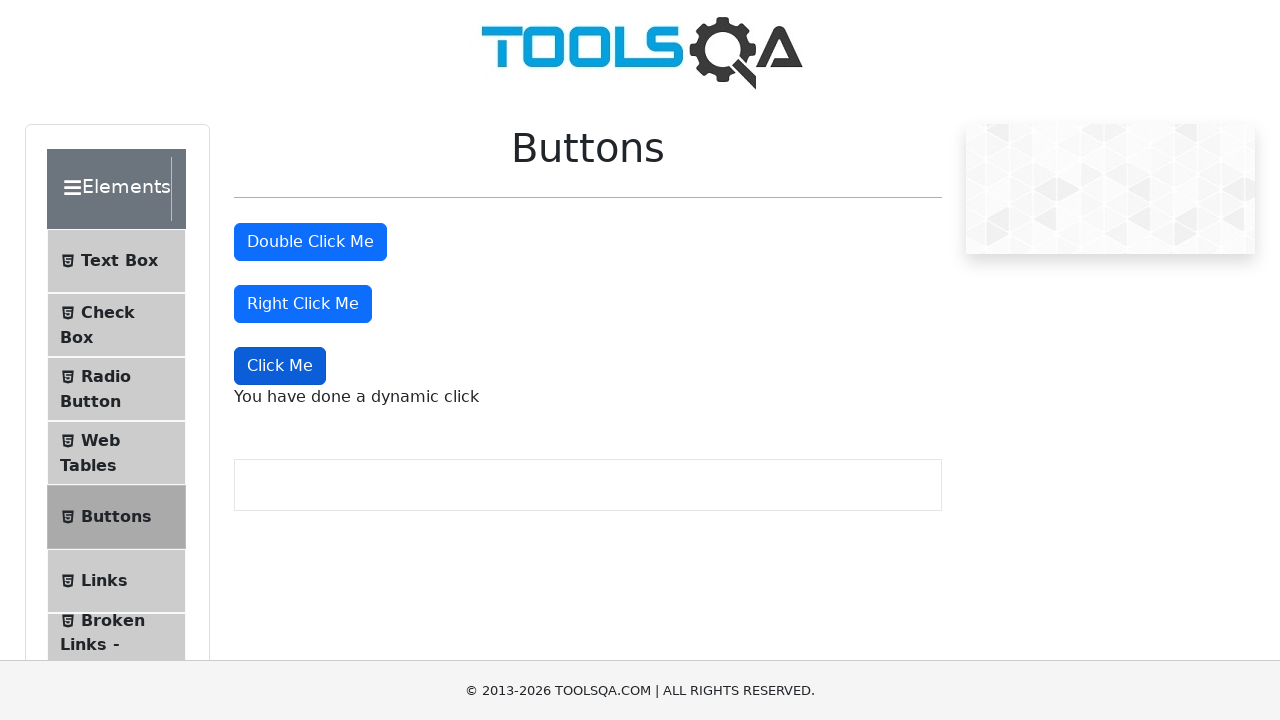

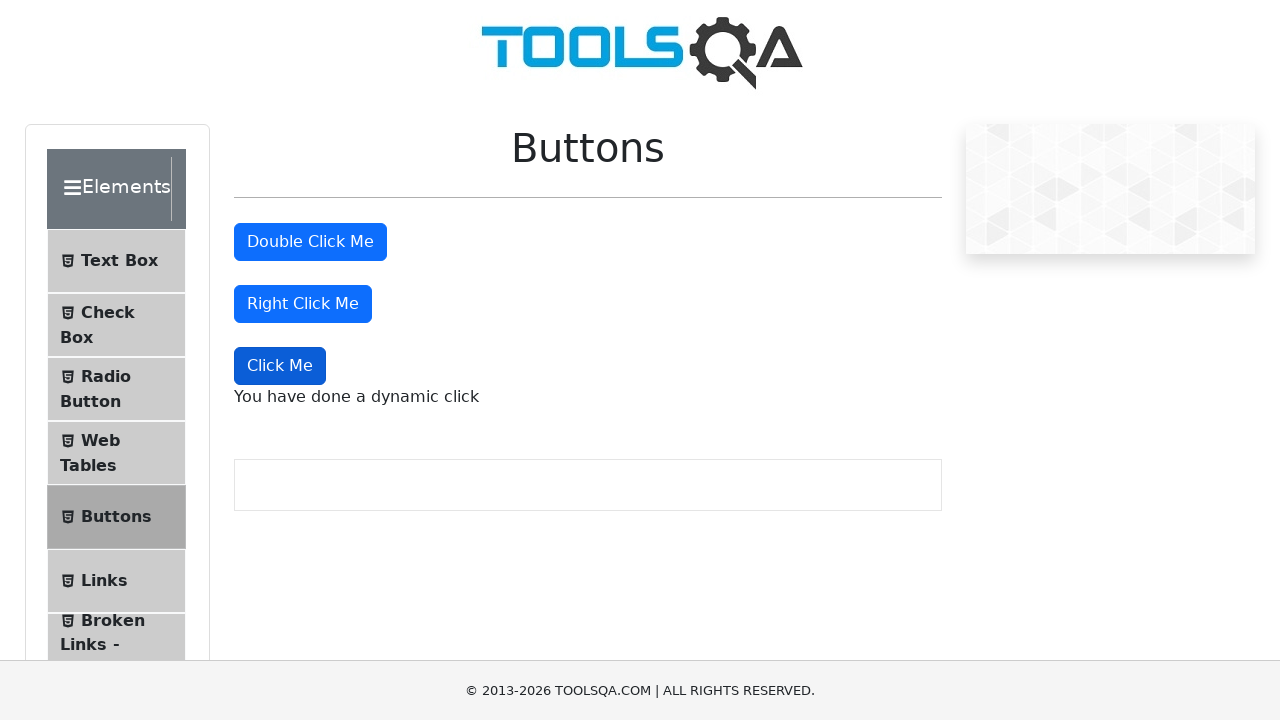